Tests a JavaScript prompt alert by clicking a button to trigger it, entering text into the prompt, and accepting it.

Starting URL: https://v1.training-support.net/selenium/javascript-alerts

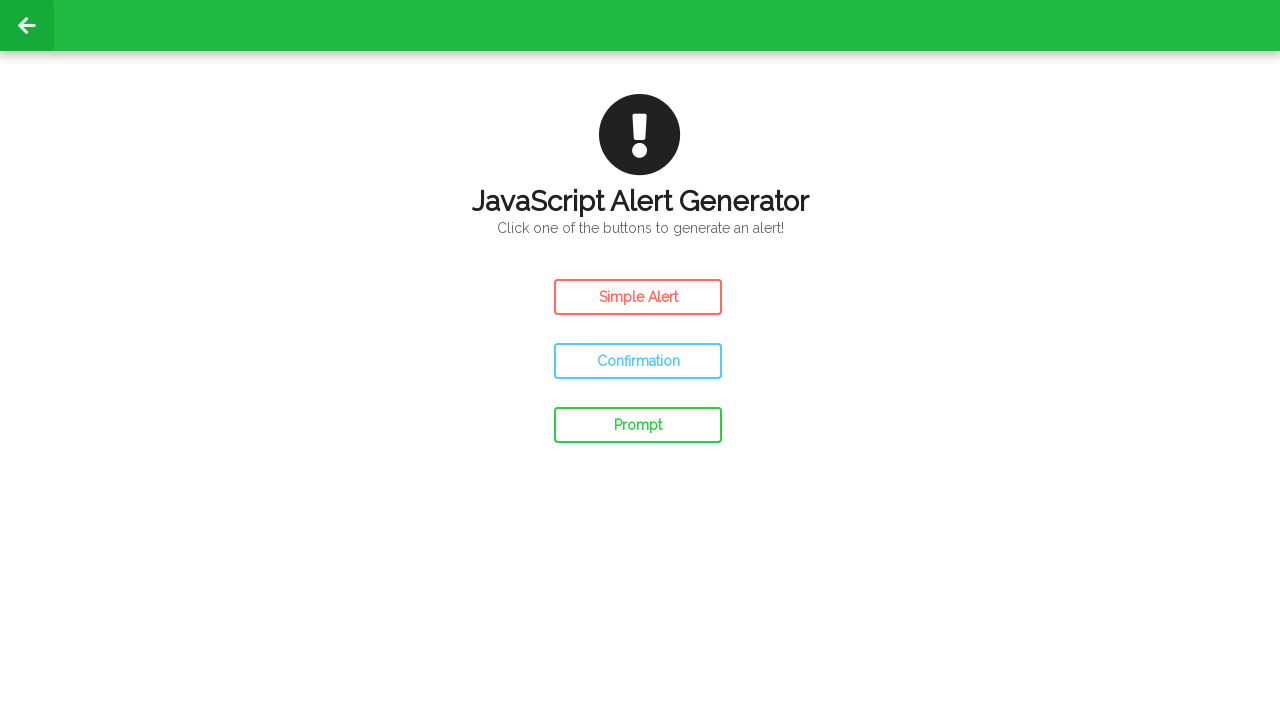

Set up dialog handler to accept prompt with text 'Awesome!'
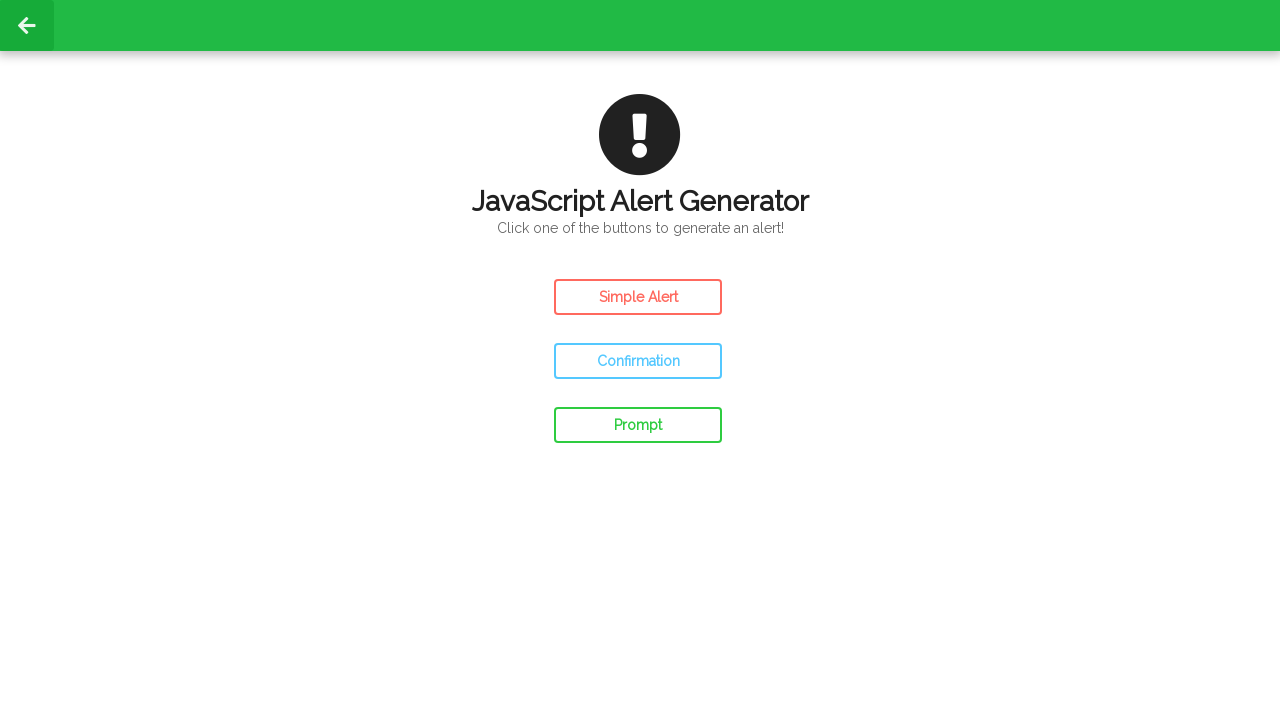

Clicked prompt alert button at (638, 425) on #prompt
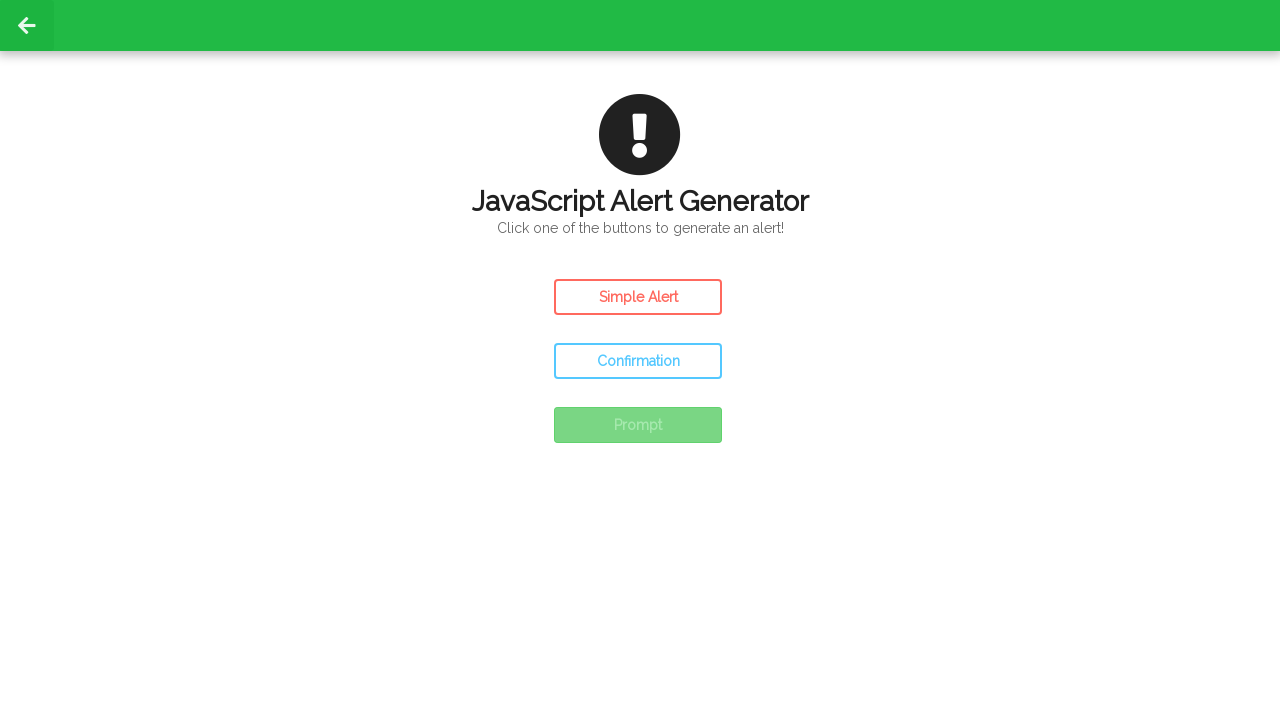

Waited for prompt dialog to be processed
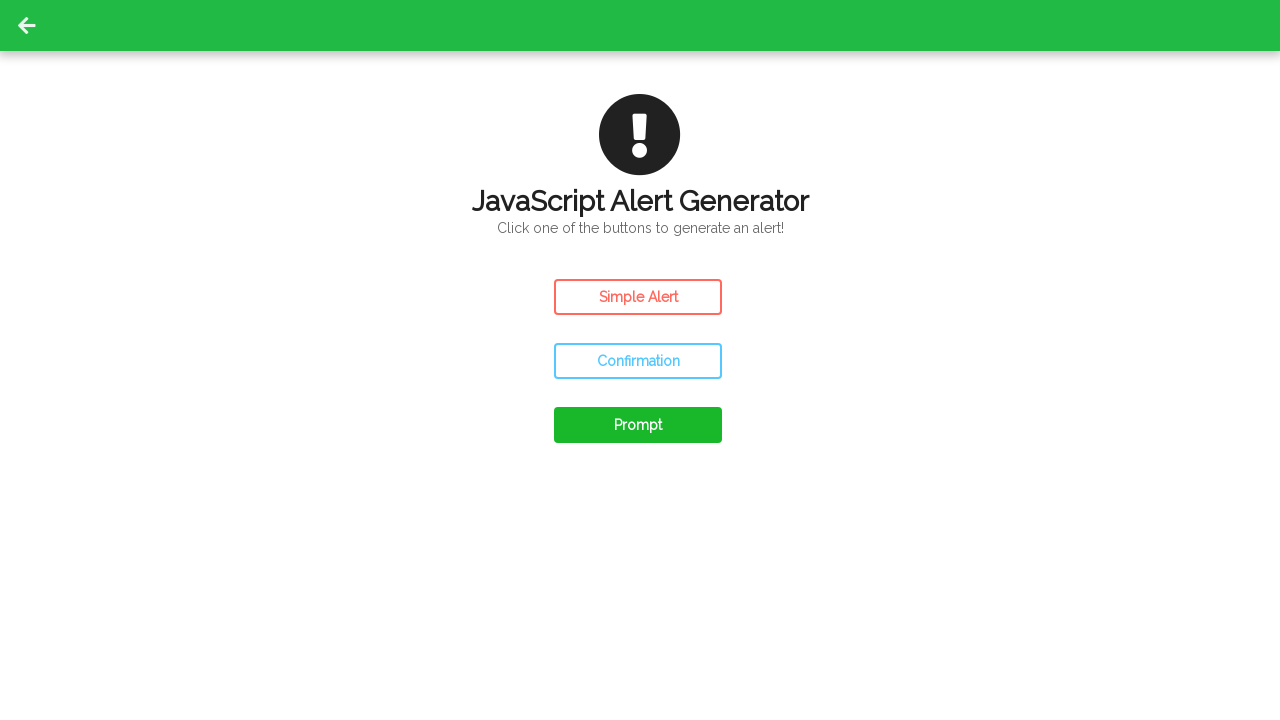

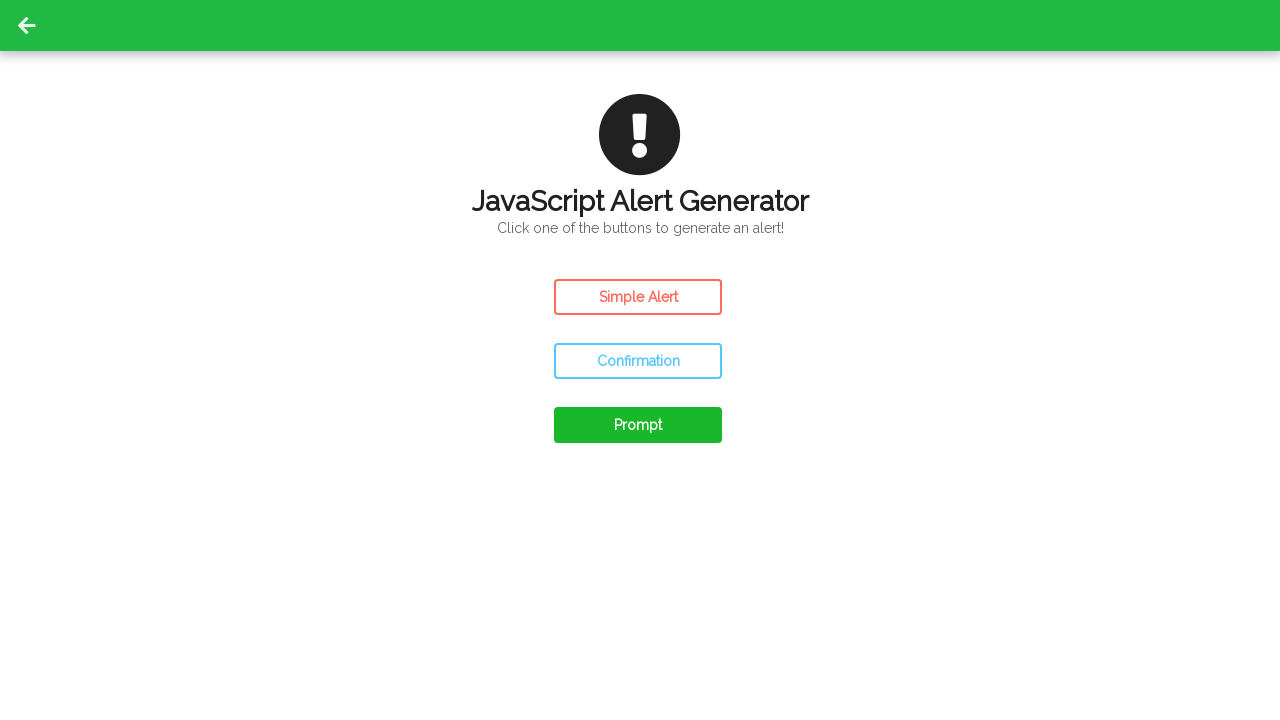